Tests the feedback form reset functionality by filling all form fields and clicking the clear button, then verifying the fields are empty

Starting URL: http://zero.webappsecurity.com/index.html

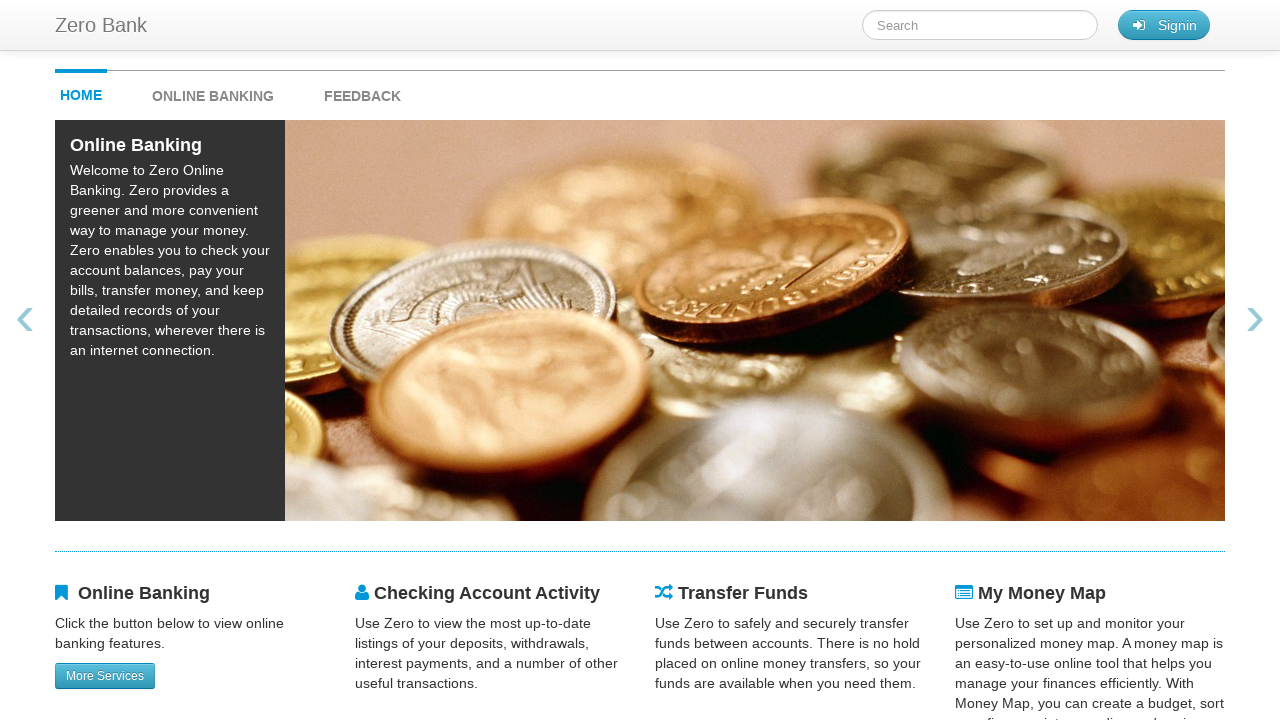

Clicked feedback link to navigate to feedback form at (362, 91) on #feedback
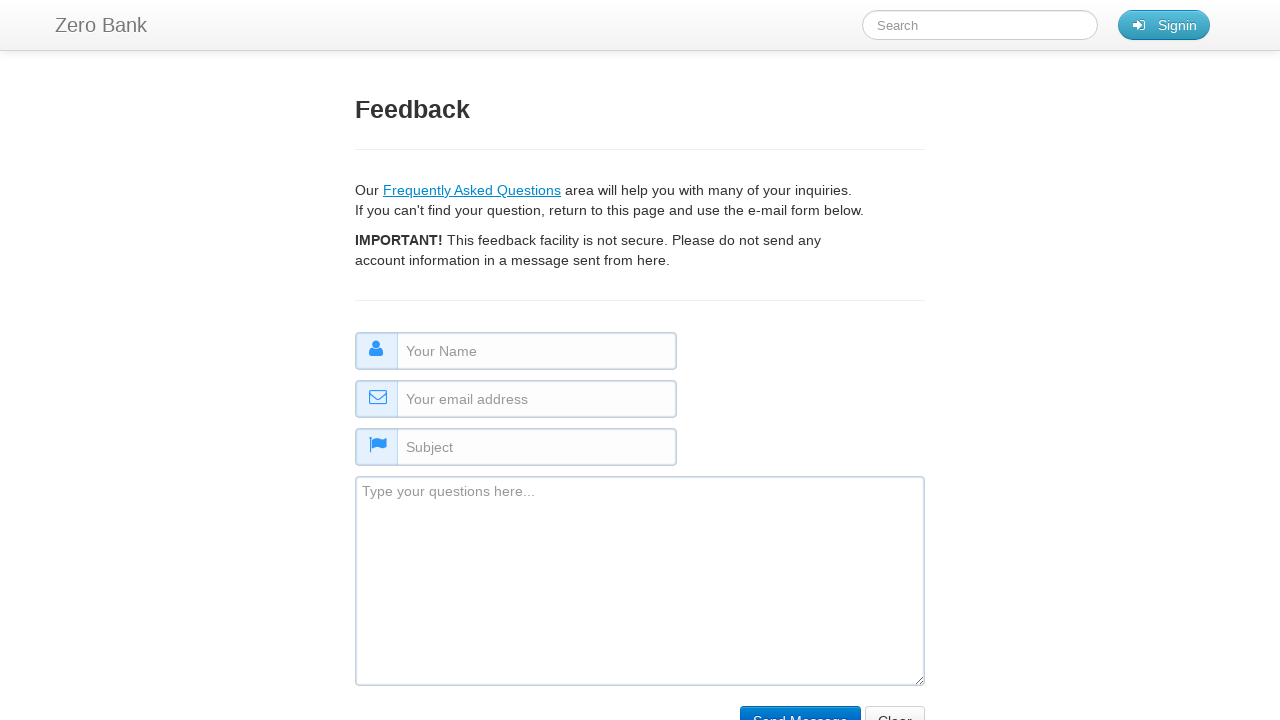

Filled name field with 'user name' on #name
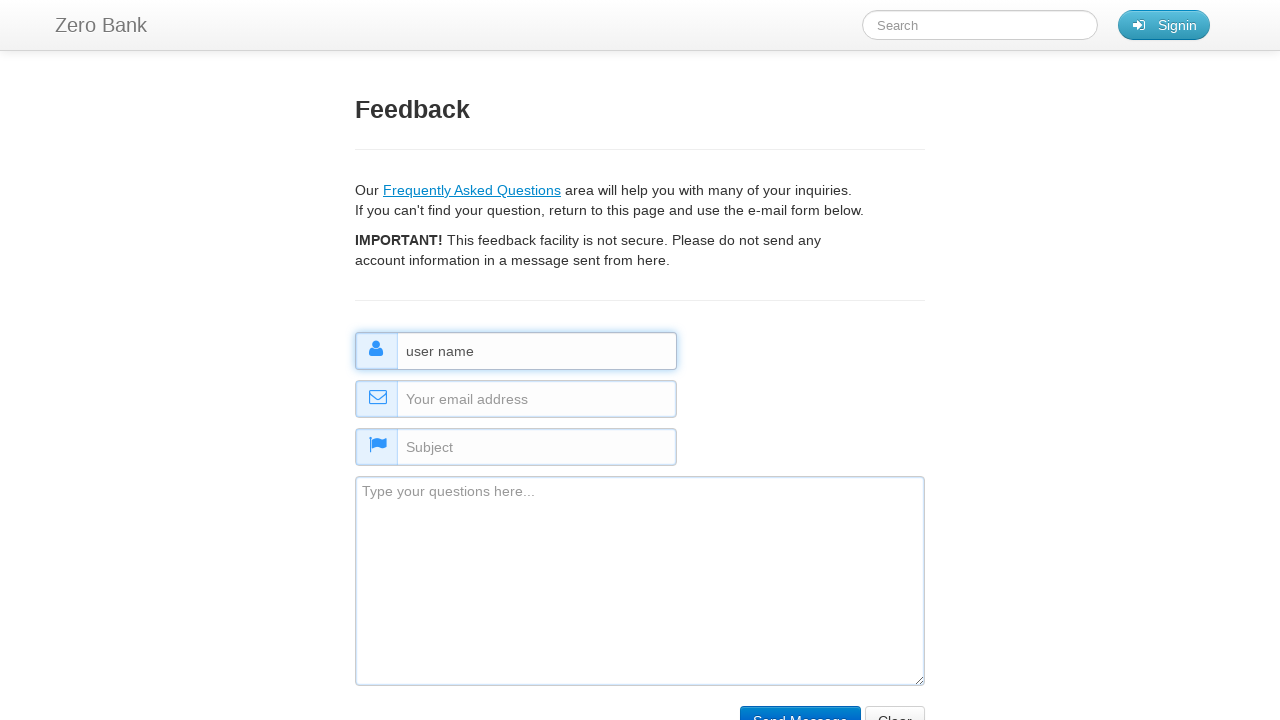

Filled email field with 'email@email.com' on #email
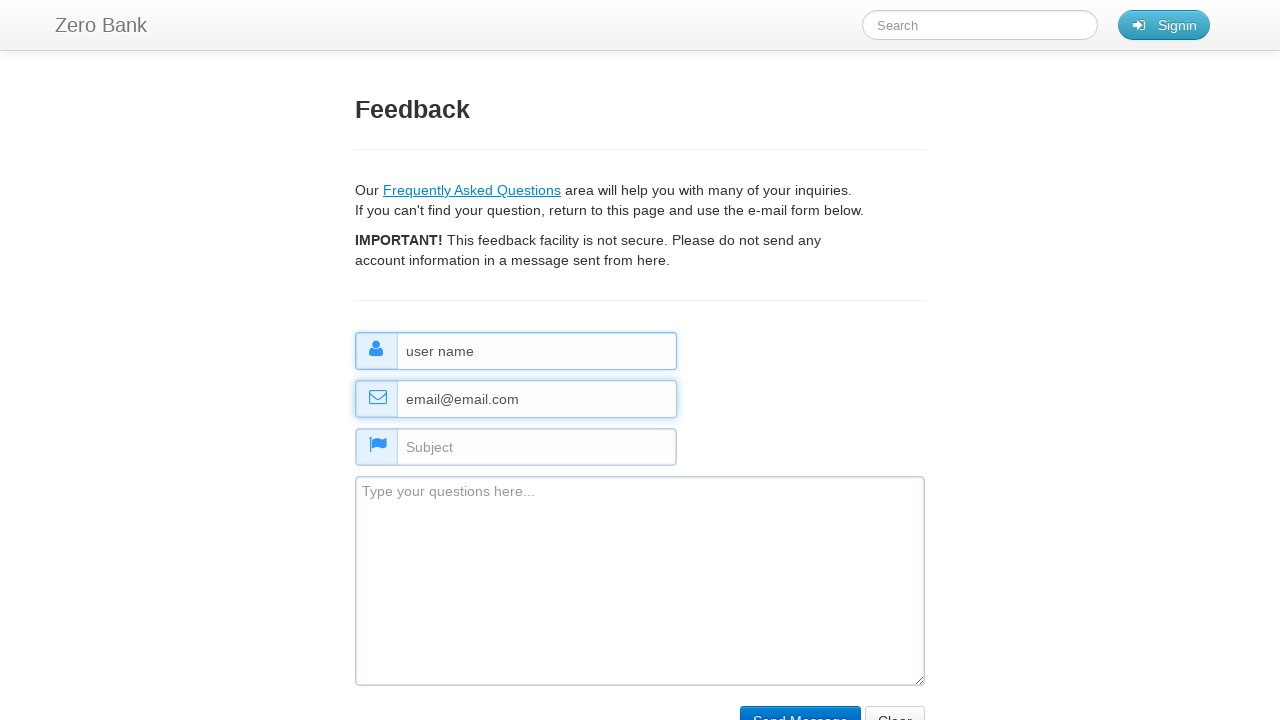

Filled subject field with 'subject text' on #subject
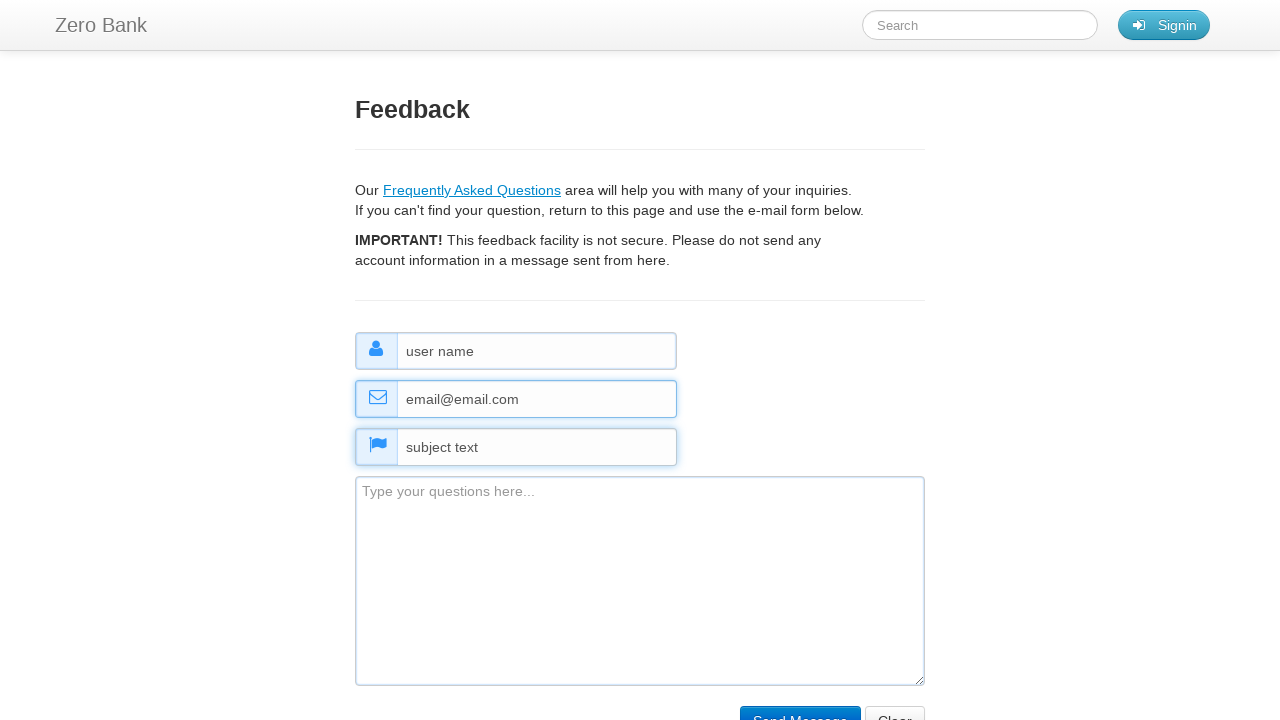

Filled comment field with 'this is the comment text' on #comment
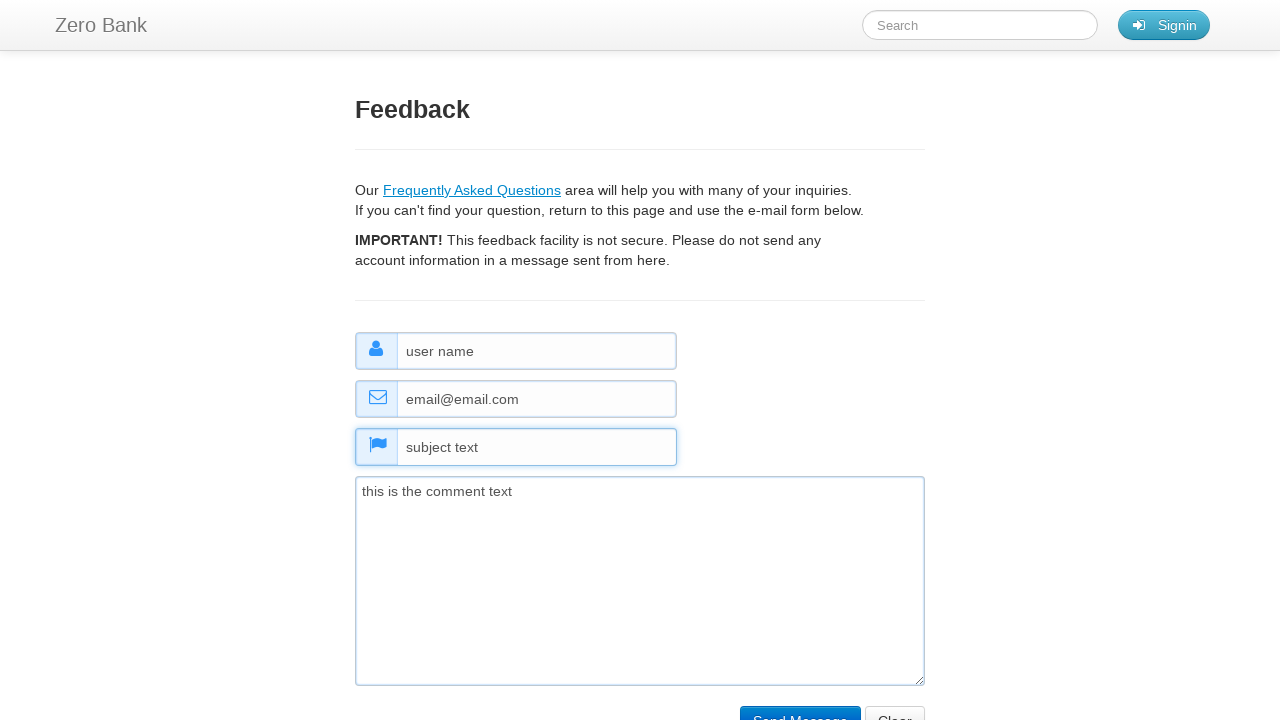

Clicked clear/reset button to reset form at (895, 705) on input[name='clear']
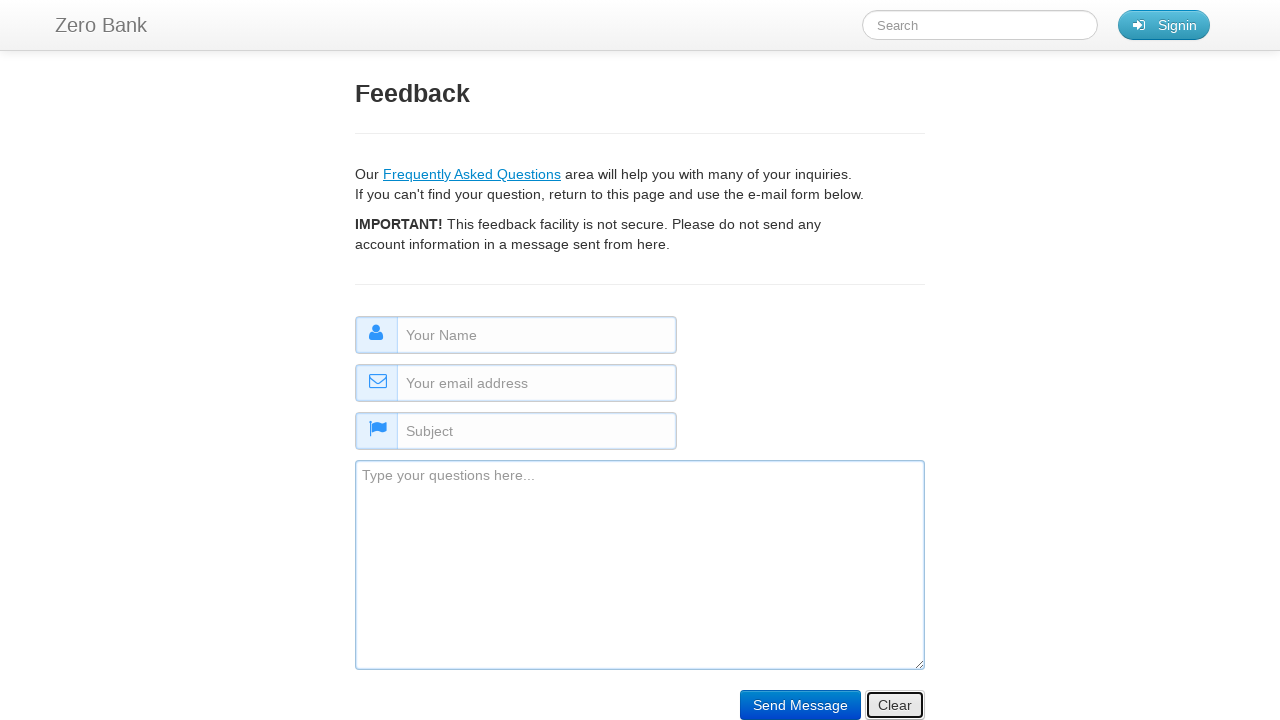

Verified name field is empty
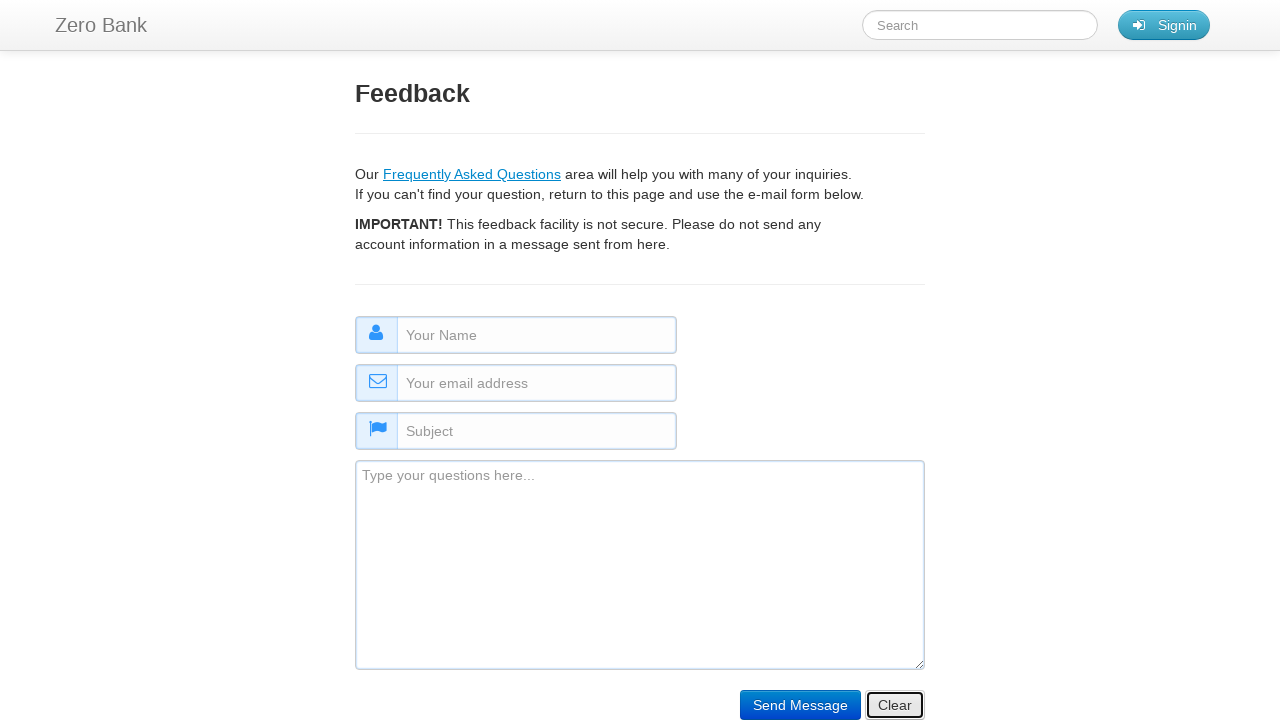

Verified comment field is empty
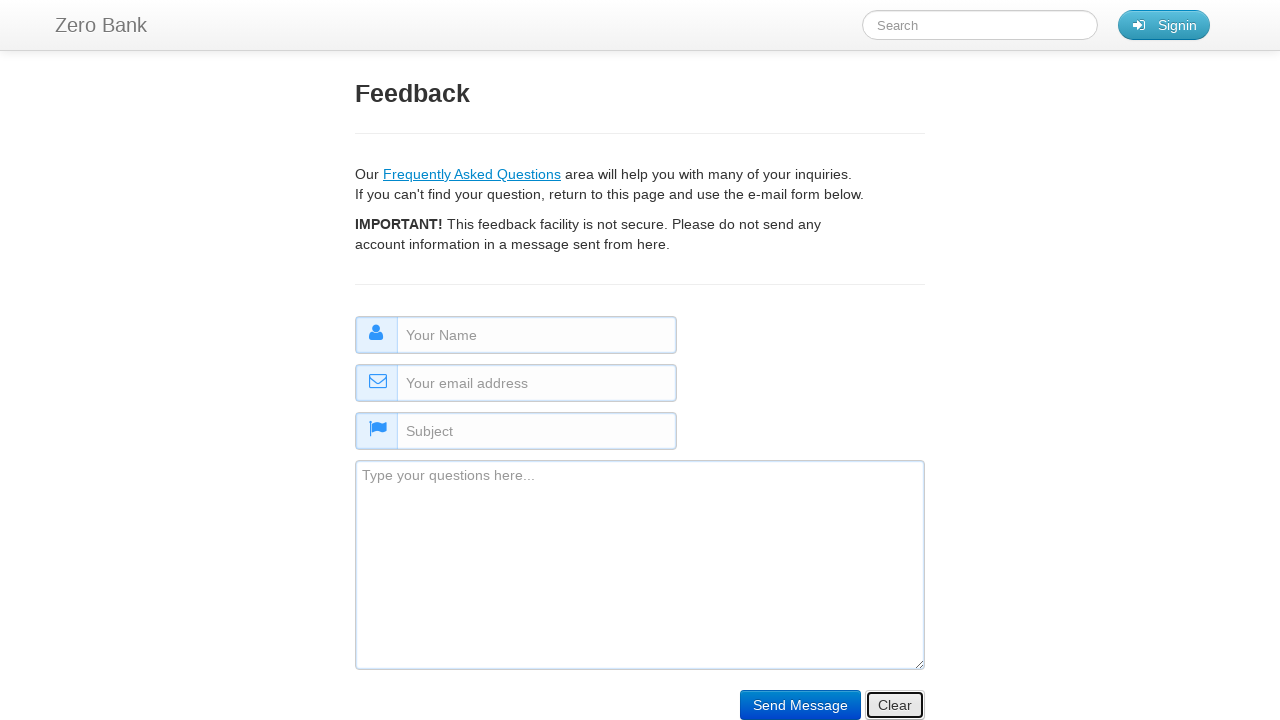

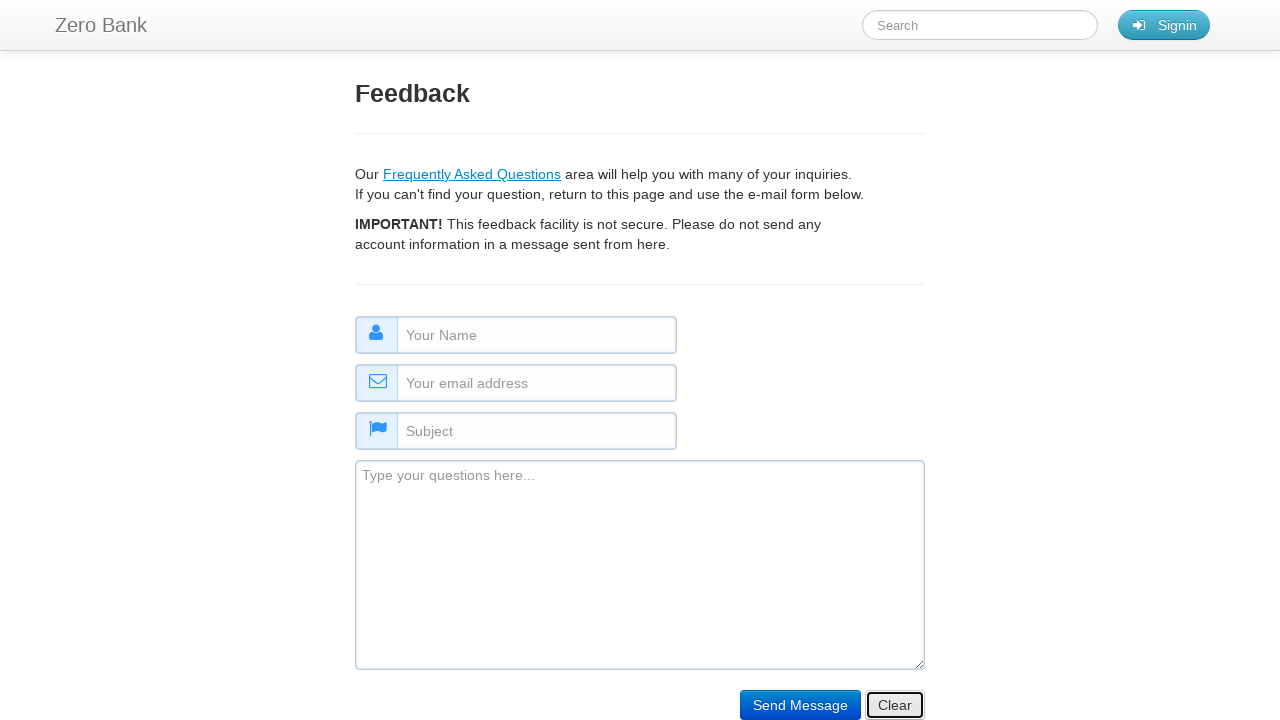